Tests nested frames navigation by clicking on the Nested Frames link, switching to the top frame, then to the middle frame, and verifying the content text is accessible.

Starting URL: https://the-internet.herokuapp.com/

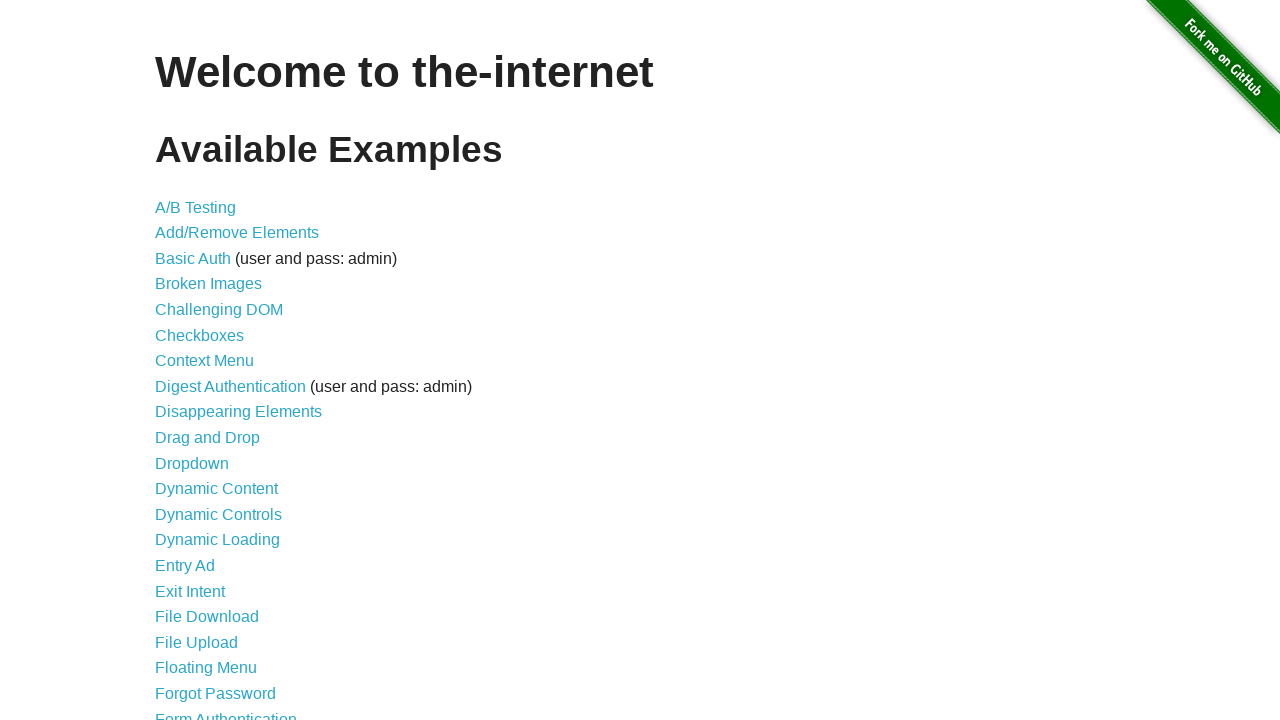

Clicked on 'Nested Frames' link at (210, 395) on a:has-text('Nested Frames')
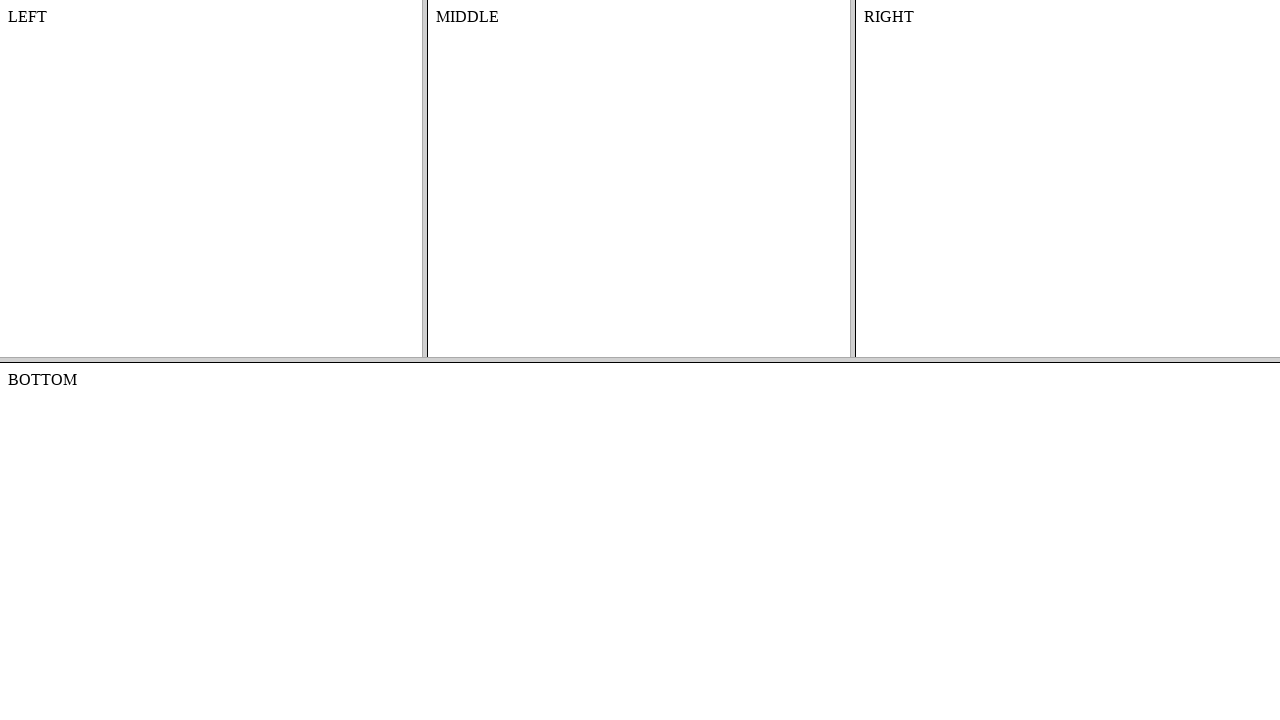

Waited for page to reach domcontentloaded state
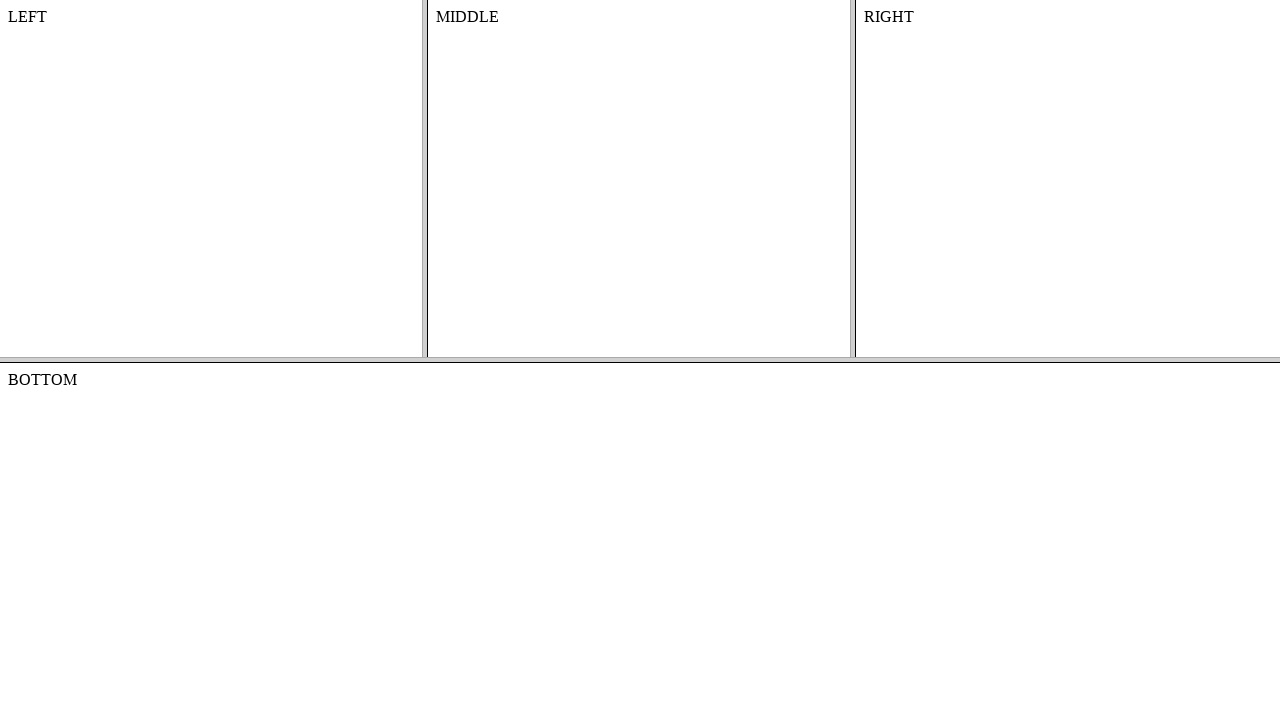

Located the top frame with name 'frame-top'
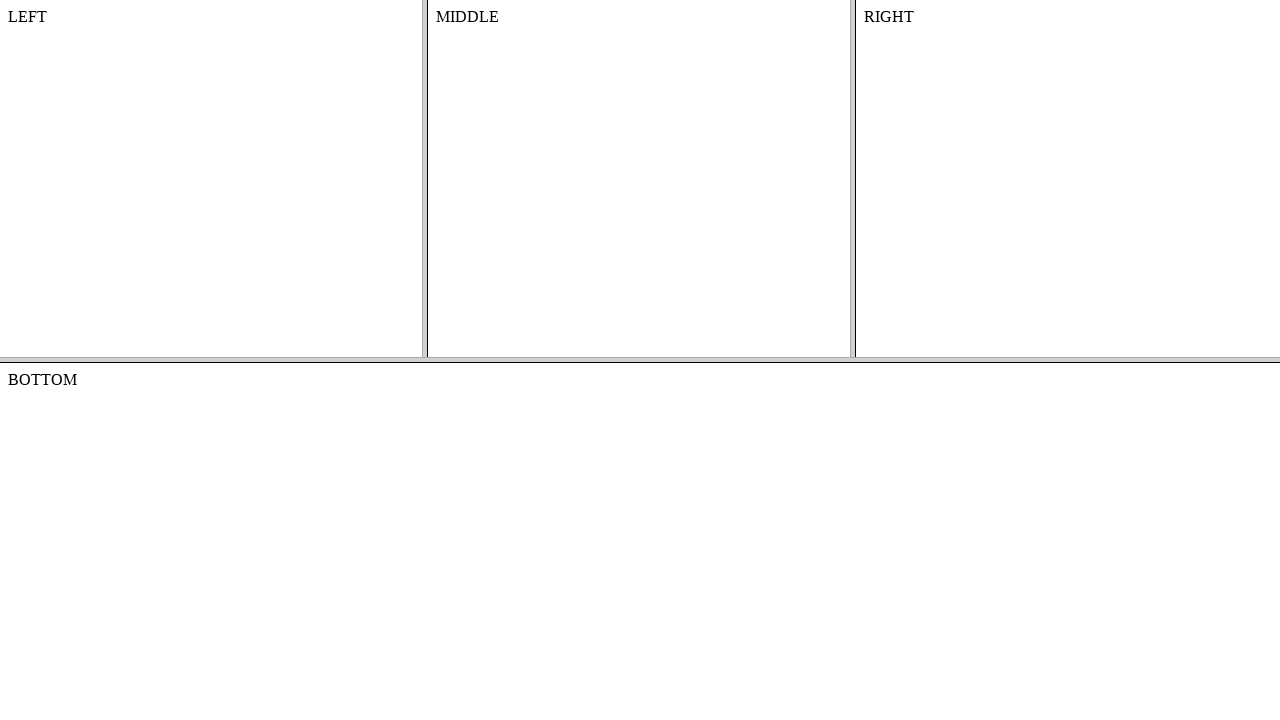

Located the middle frame with name 'frame-middle' within top frame
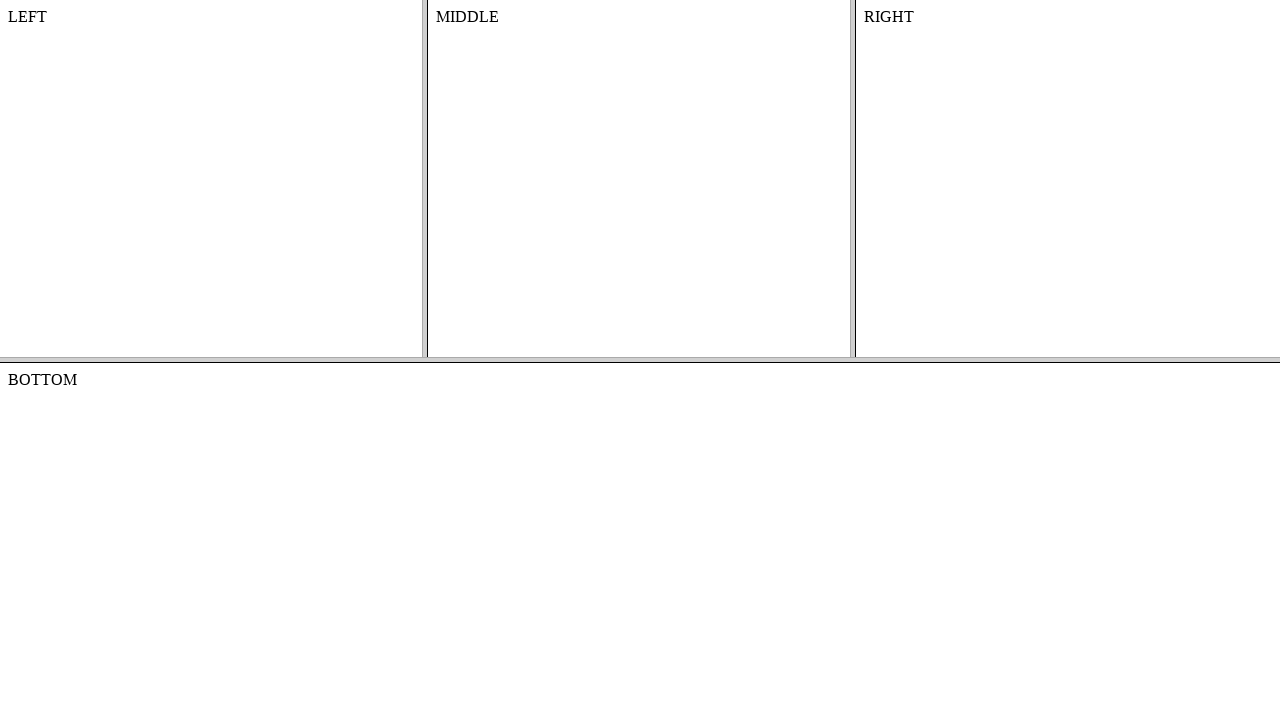

Retrieved content text from middle frame: 'MIDDLE'
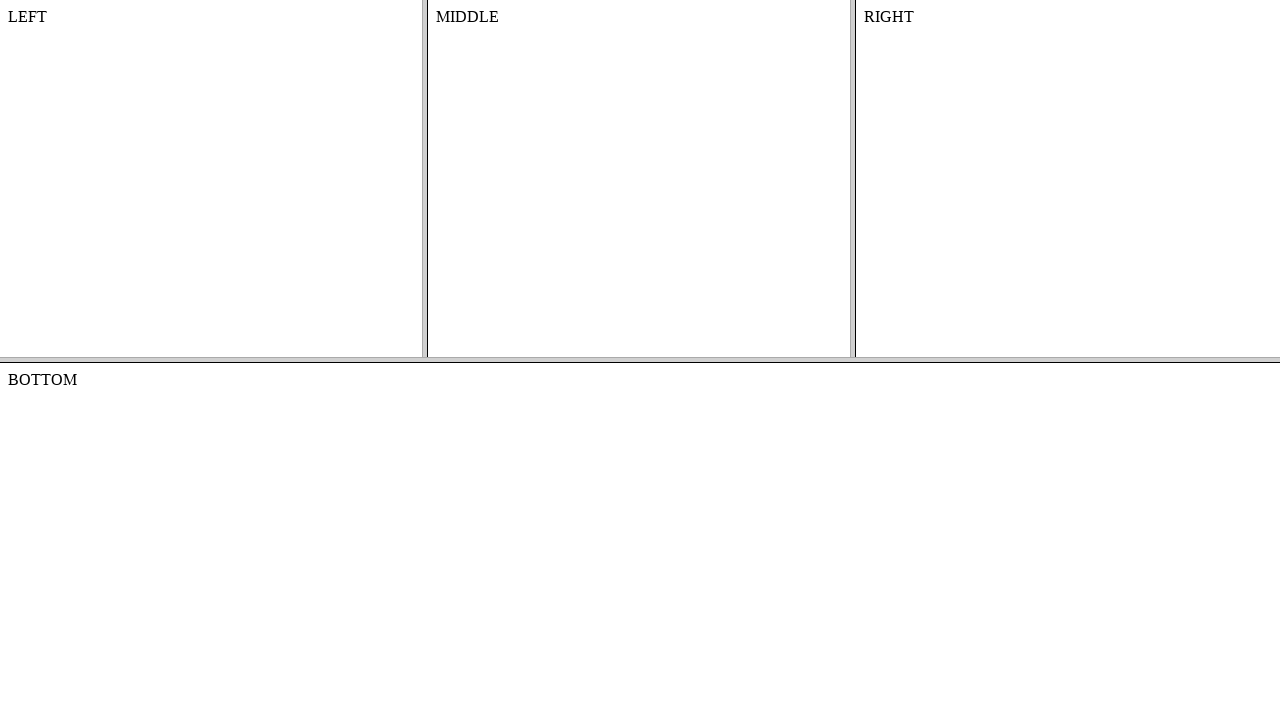

Printed content text to console
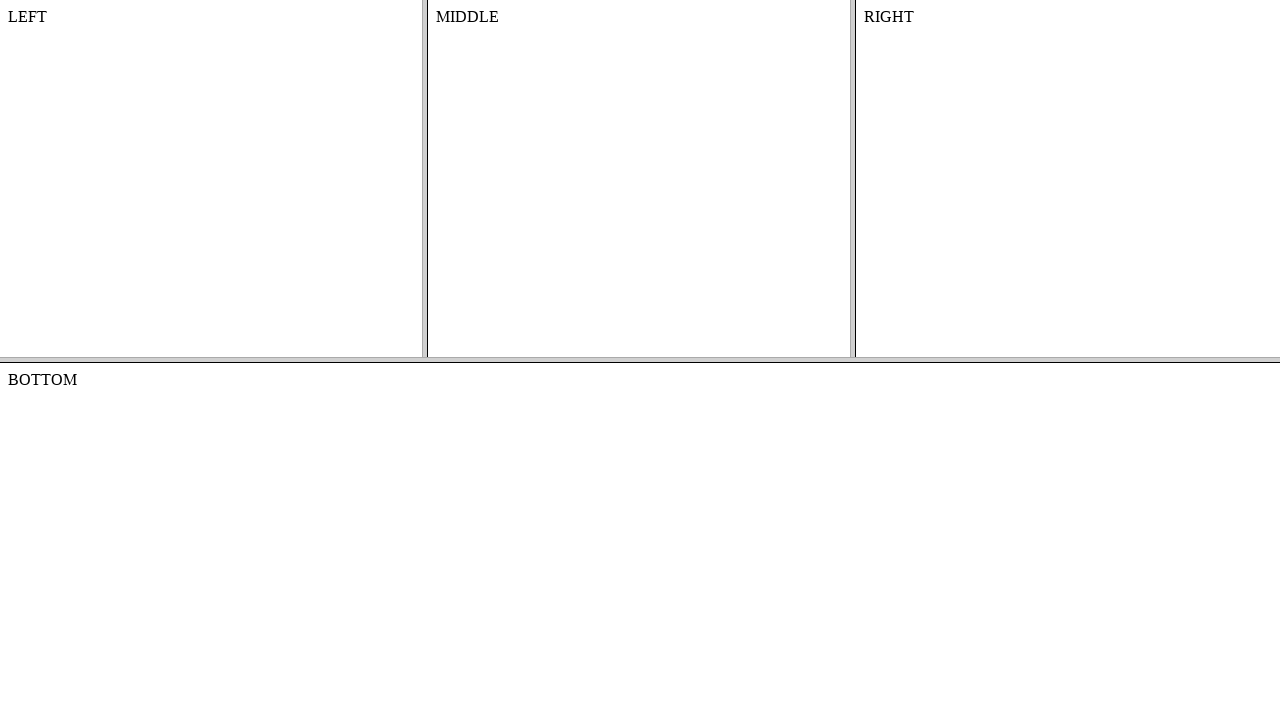

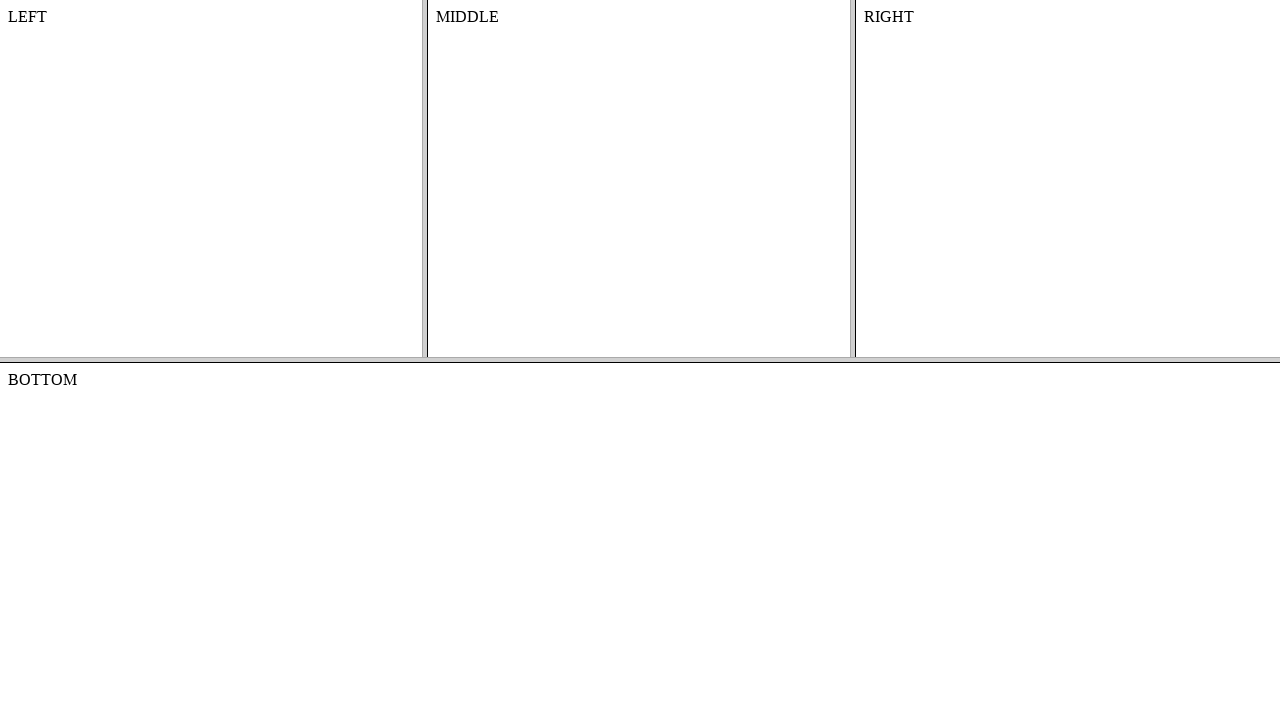